Tests drag and drop functionality by dragging an element from source to destination within an iframe

Starting URL: https://jqueryui.com/droppable/

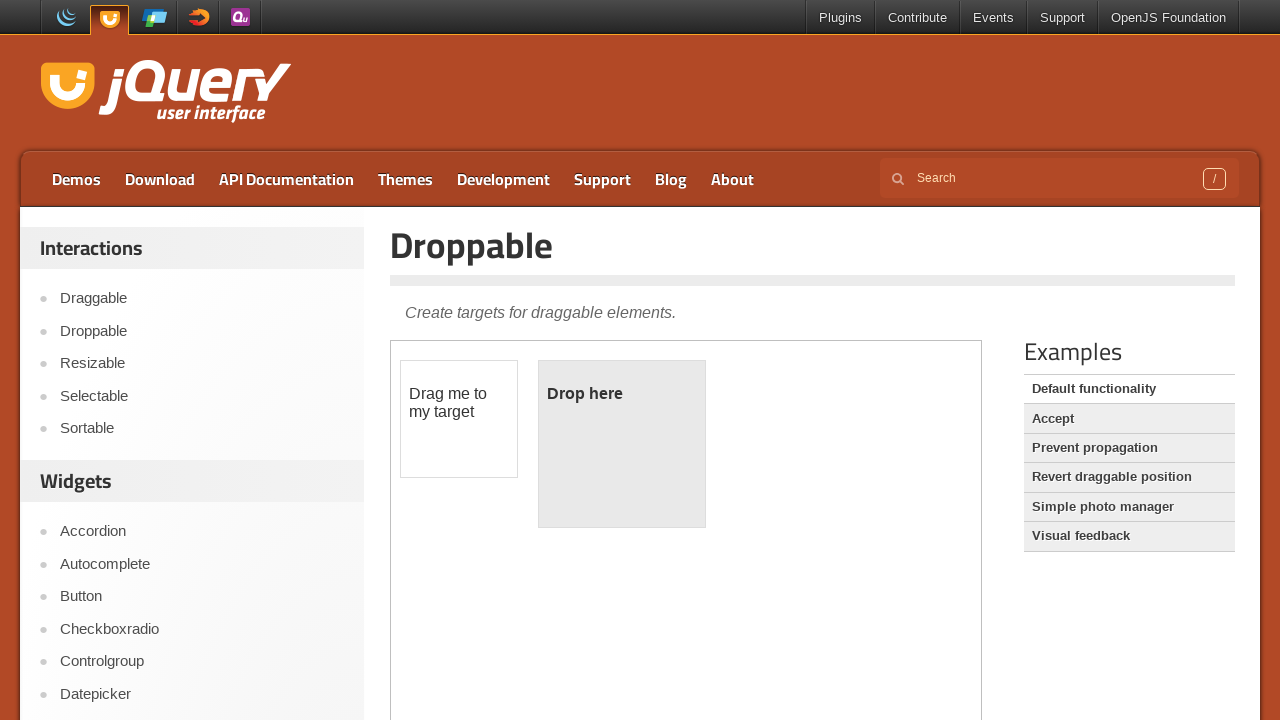

Located the iframe containing the drag and drop demo
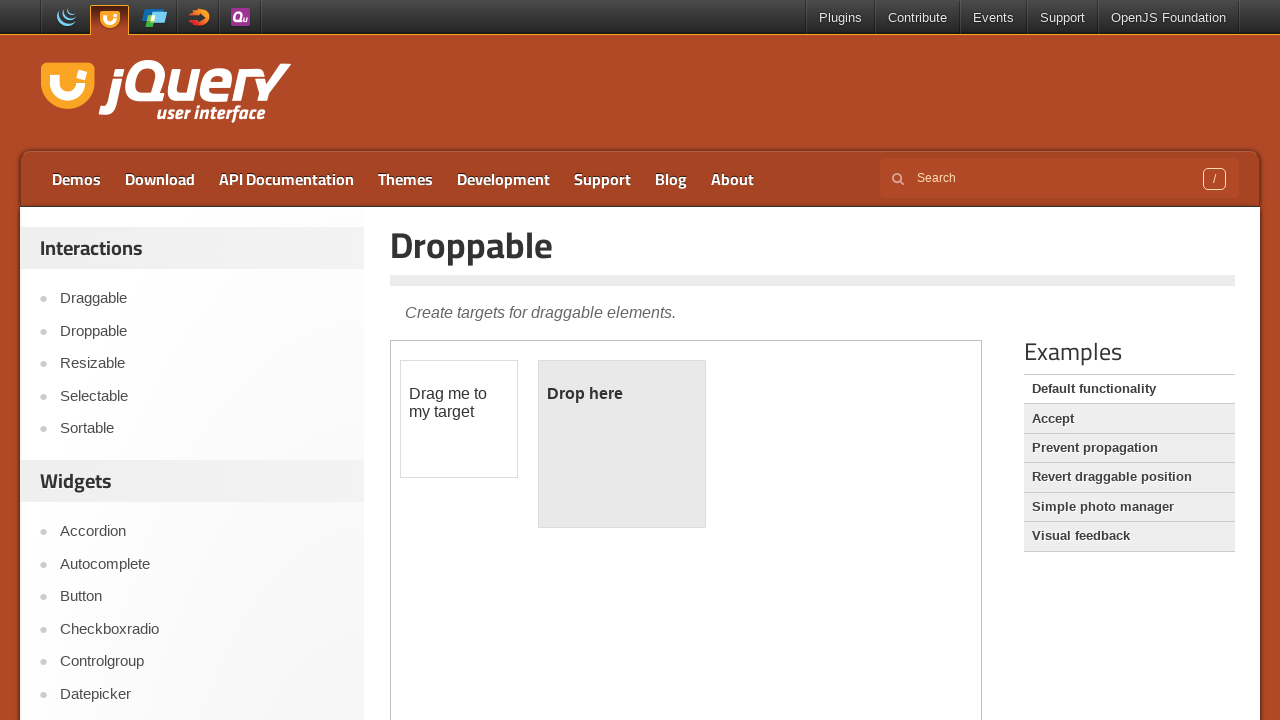

Located the draggable element with ID 'draggable'
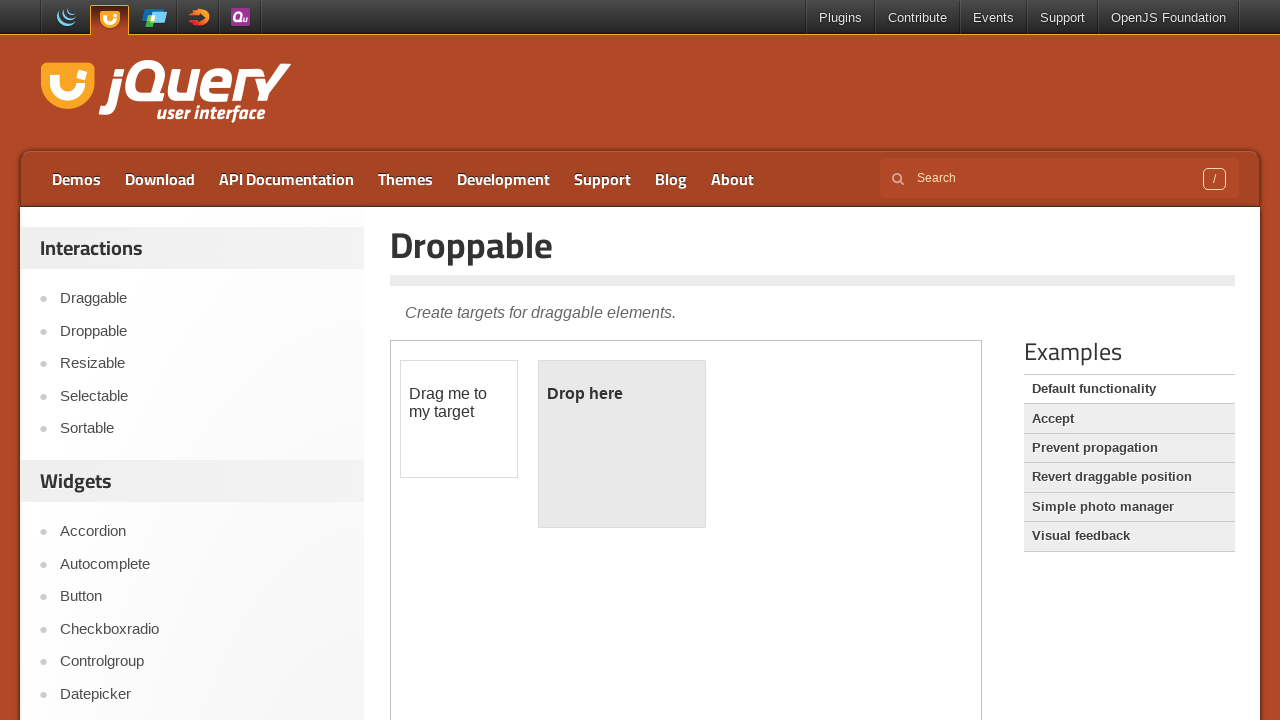

Located the droppable element with ID 'droppable'
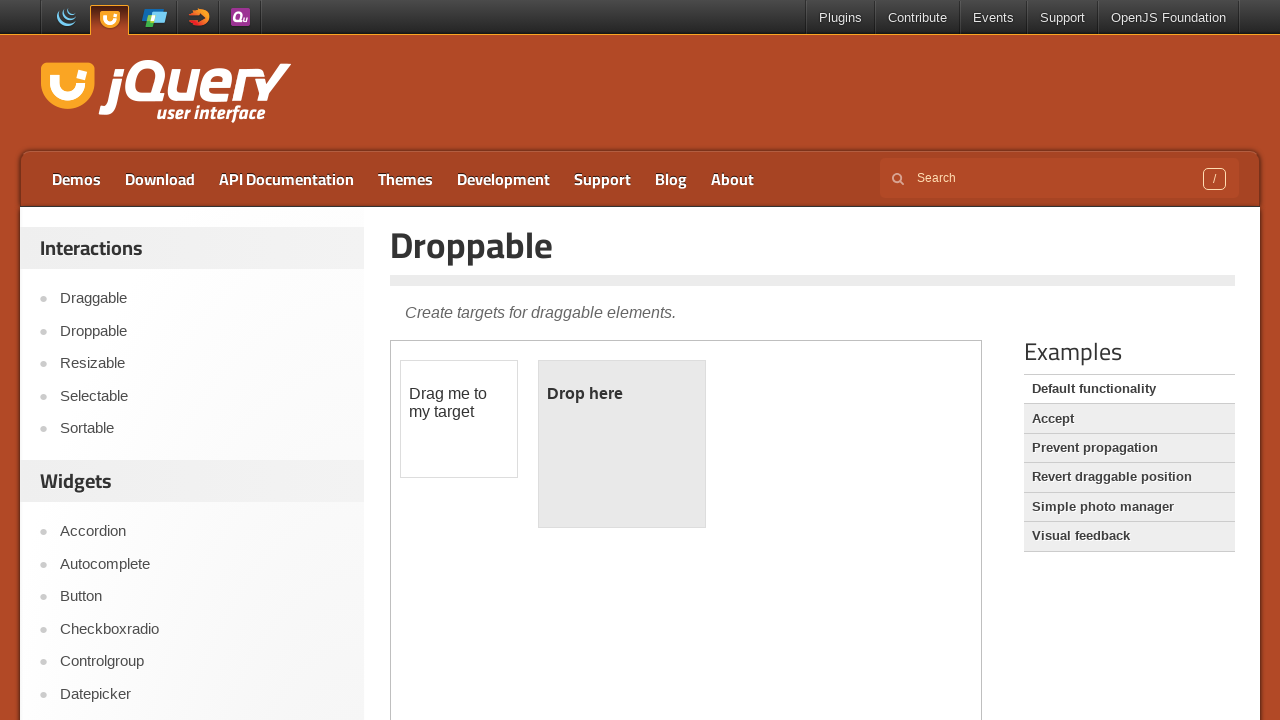

Dragged the draggable element to the droppable element at (622, 444)
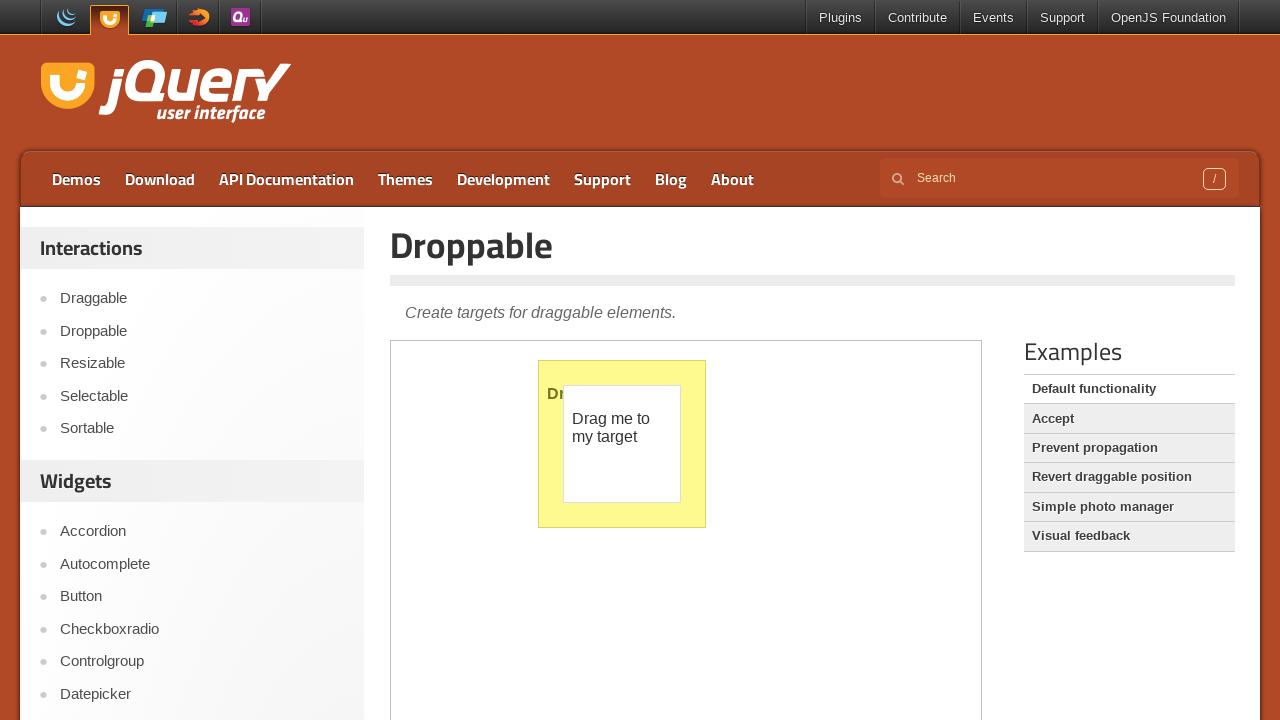

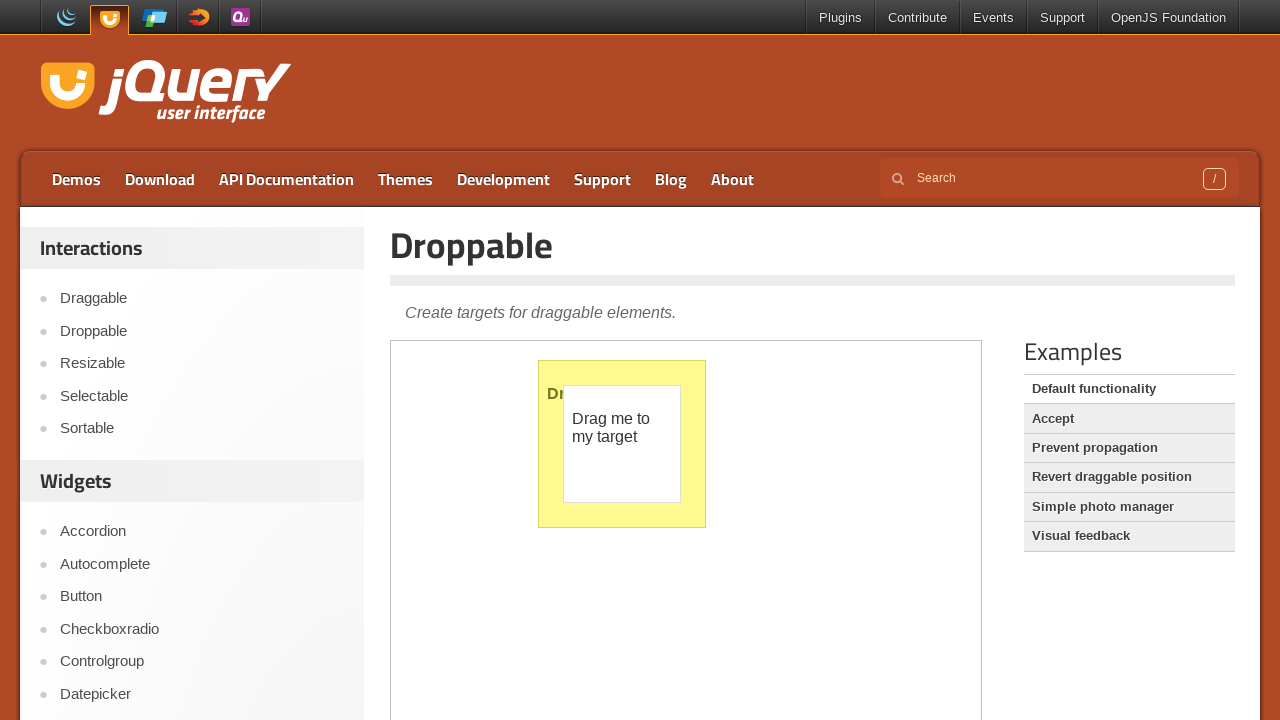